Tests checkbox interaction by checking the state of two checkboxes and ensuring both are selected, clicking only if not already selected.

Starting URL: https://the-internet.herokuapp.com/checkboxes

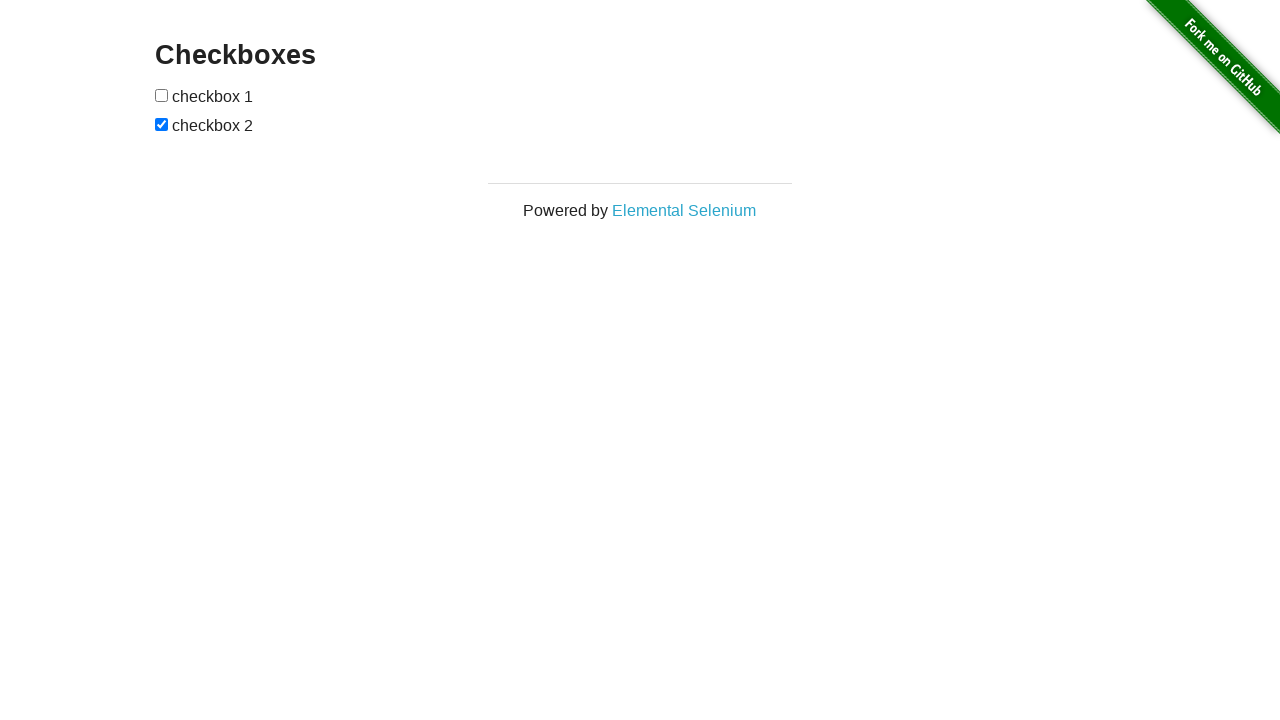

Located first checkbox element
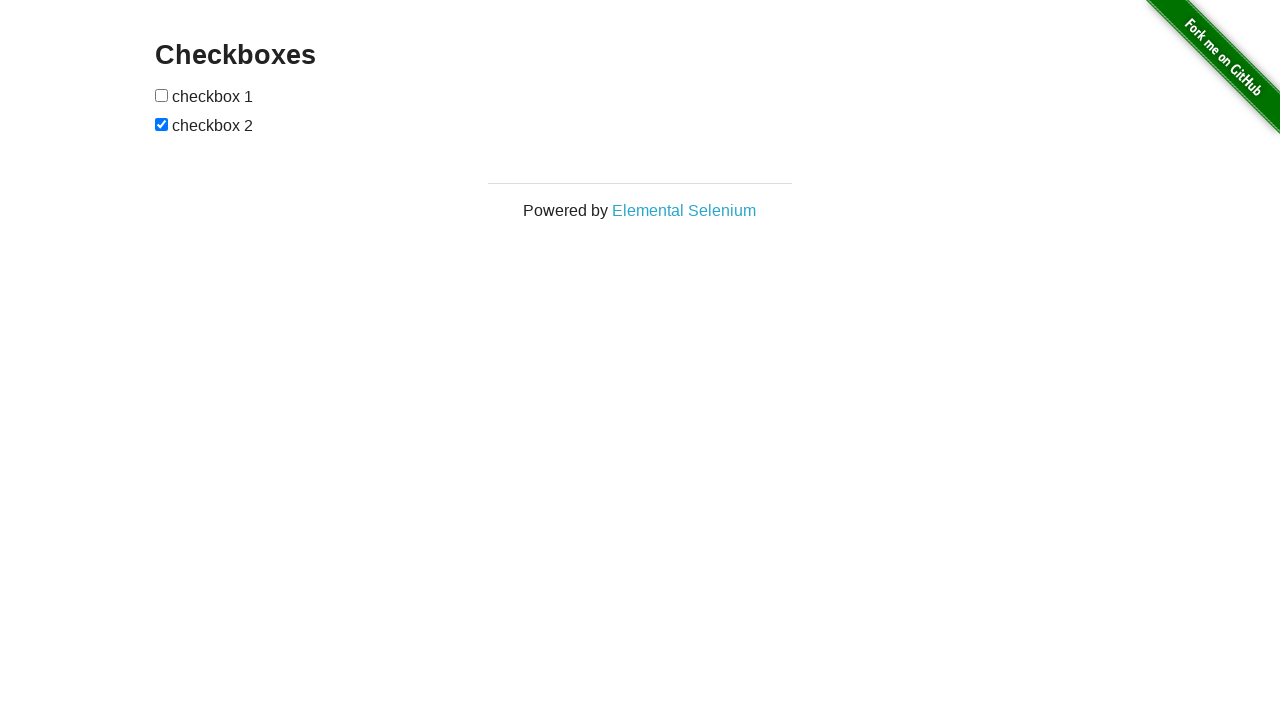

Located second checkbox element
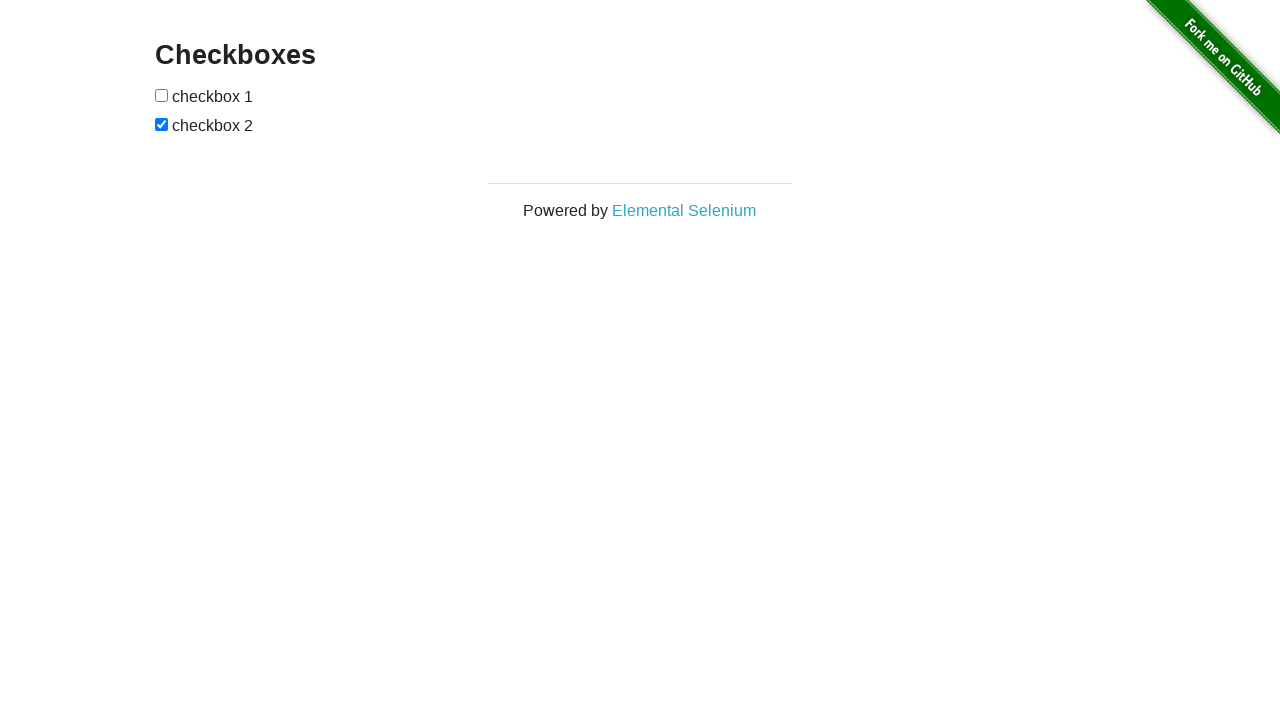

Clicked first checkbox to select it at (162, 95) on xpath=//form[@id='checkboxes']/input[1]
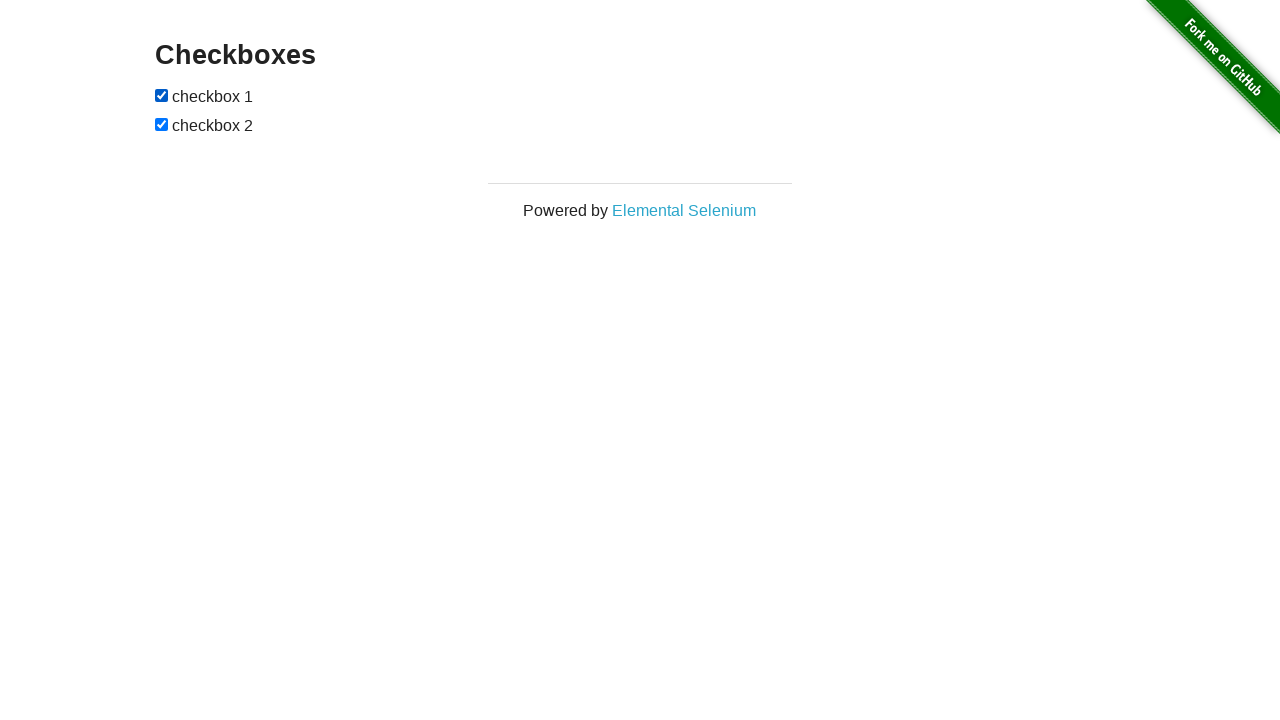

Second checkbox already selected, no action needed
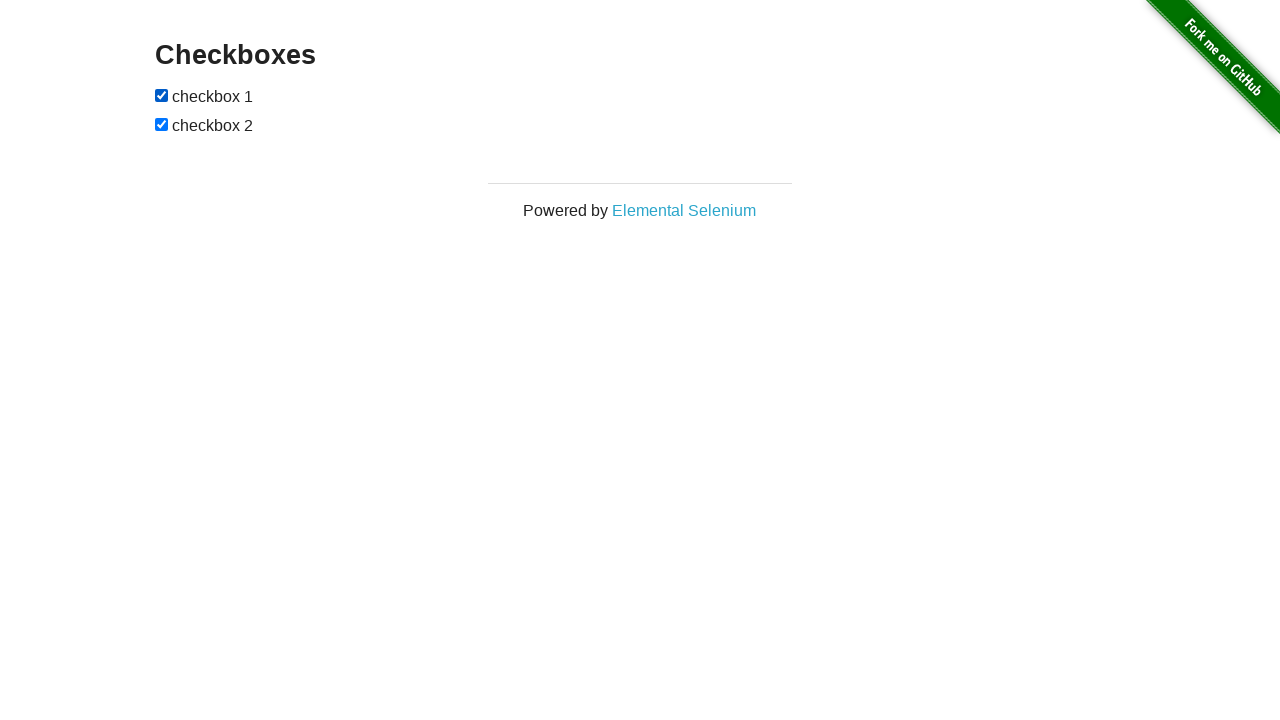

Verified first checkbox is selected
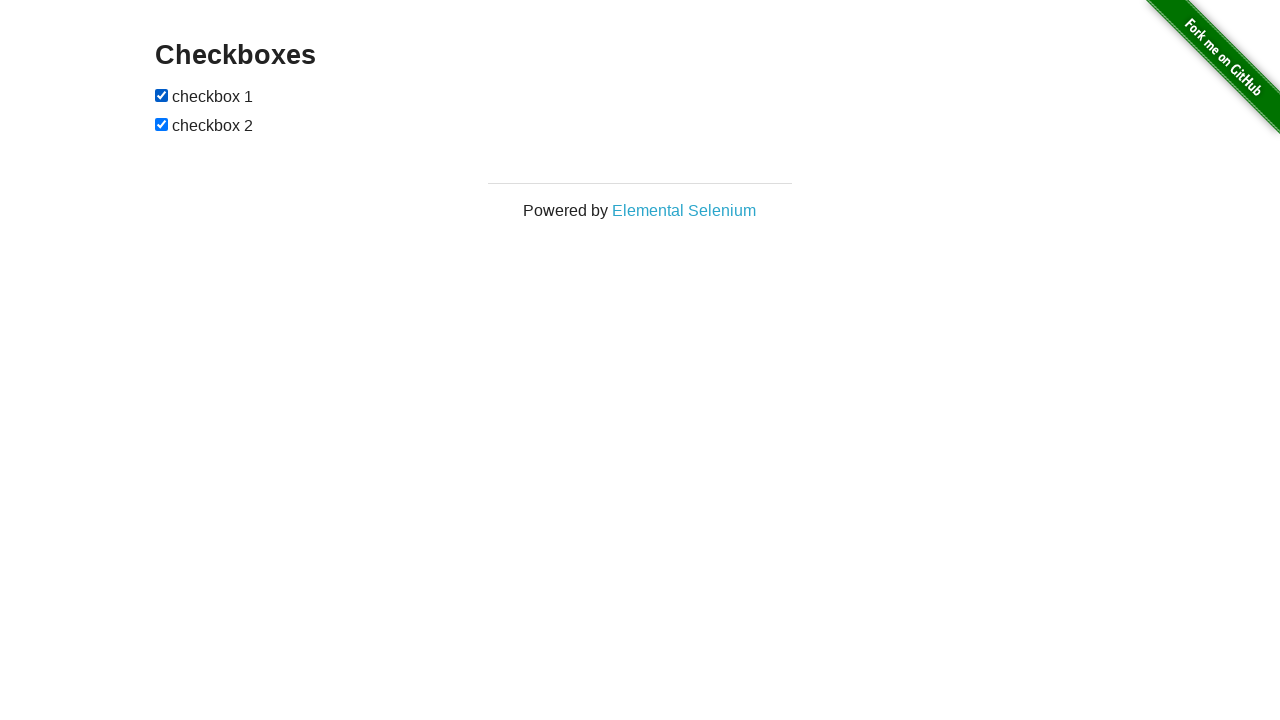

Verified second checkbox is selected
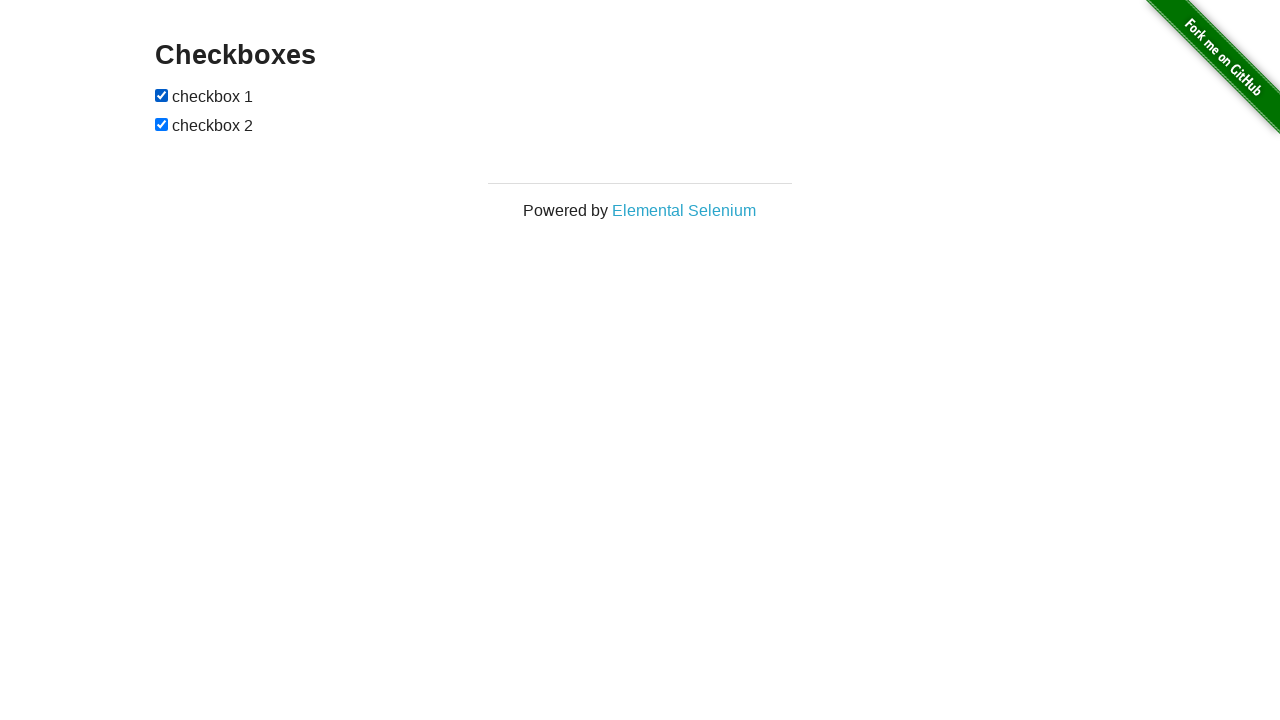

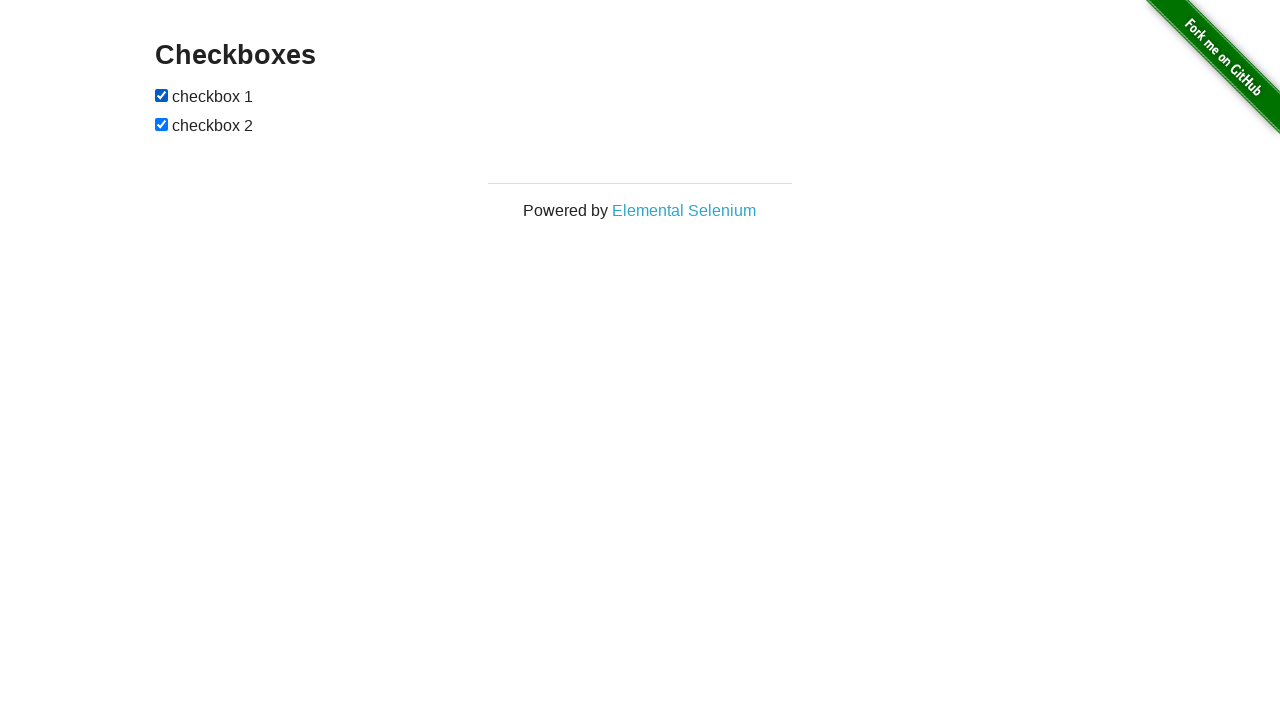